Tests the jQuery UI resizable component by clicking and dragging the resize handle to expand the resizable element

Starting URL: https://jqueryui.com/resizable/

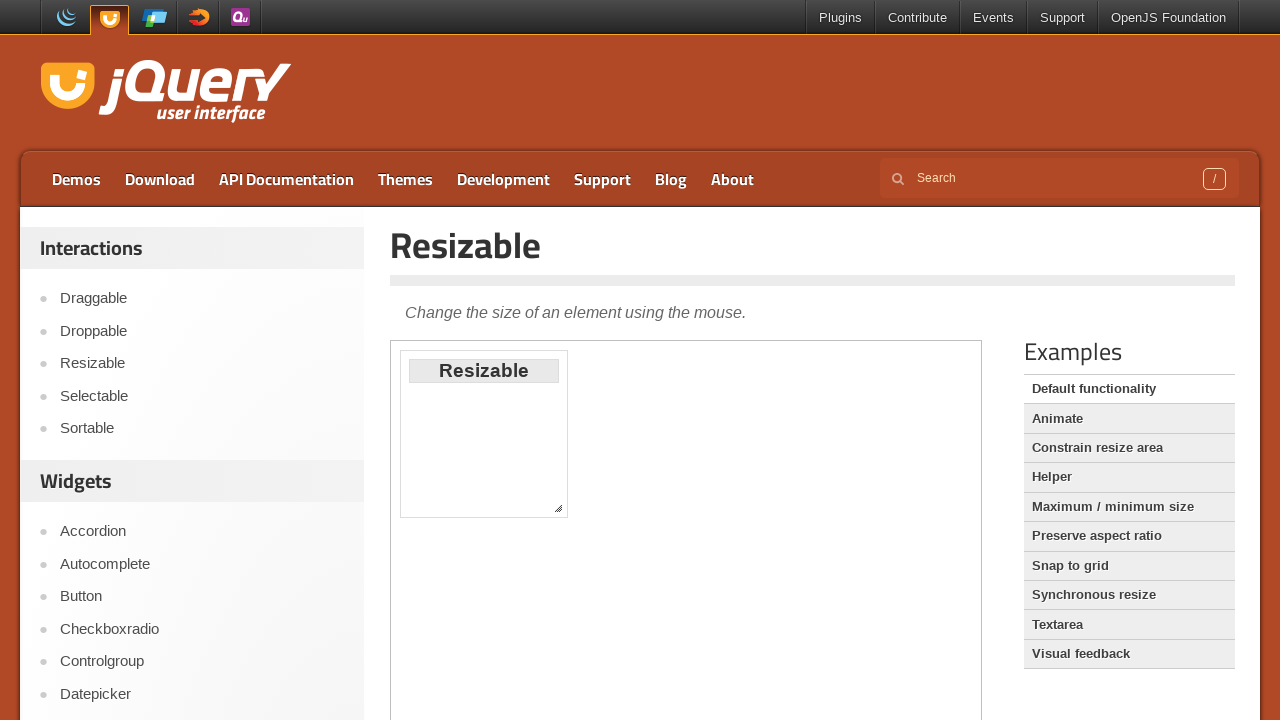

Located iframe containing resizable demo
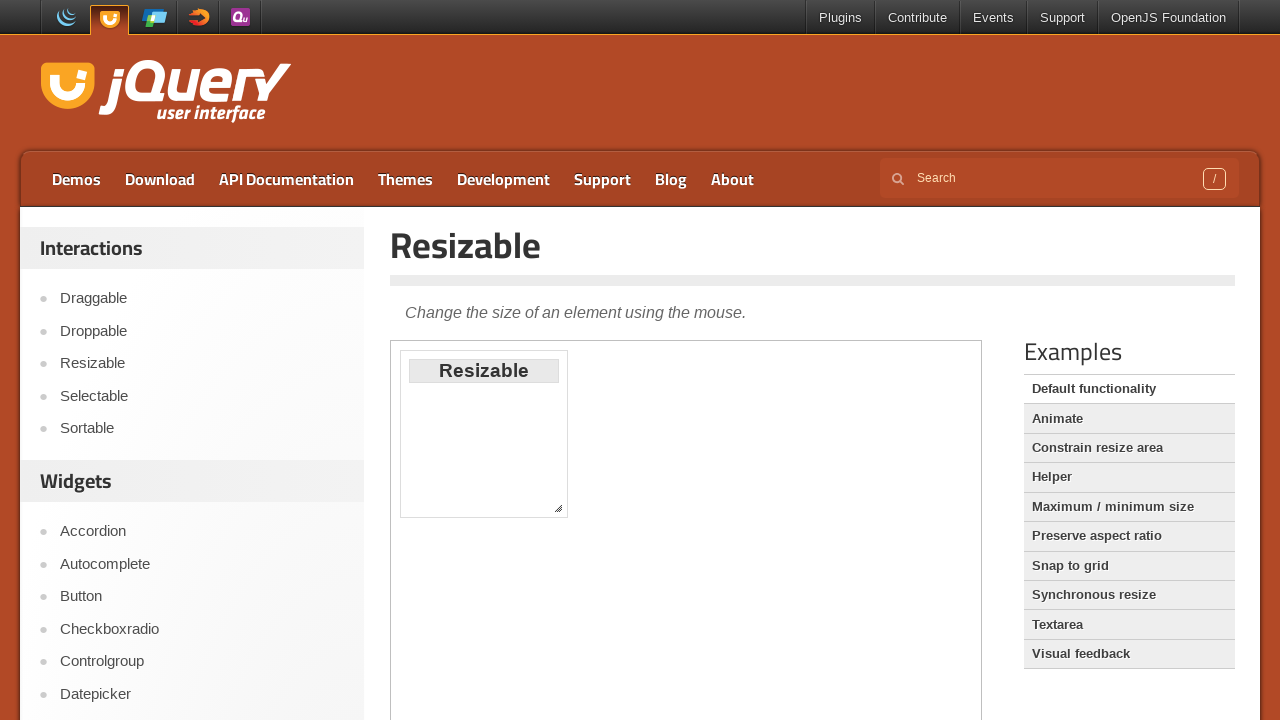

Located resize handle at southeast corner
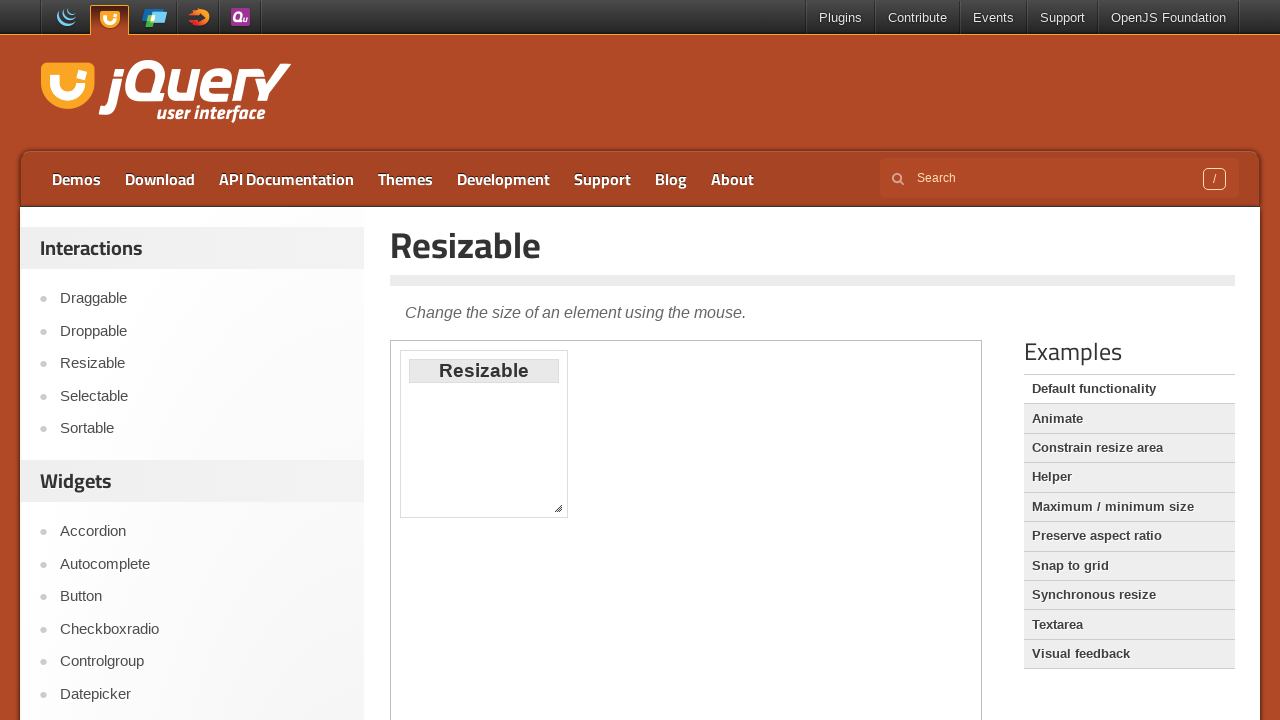

Retrieved bounding box of resize handle
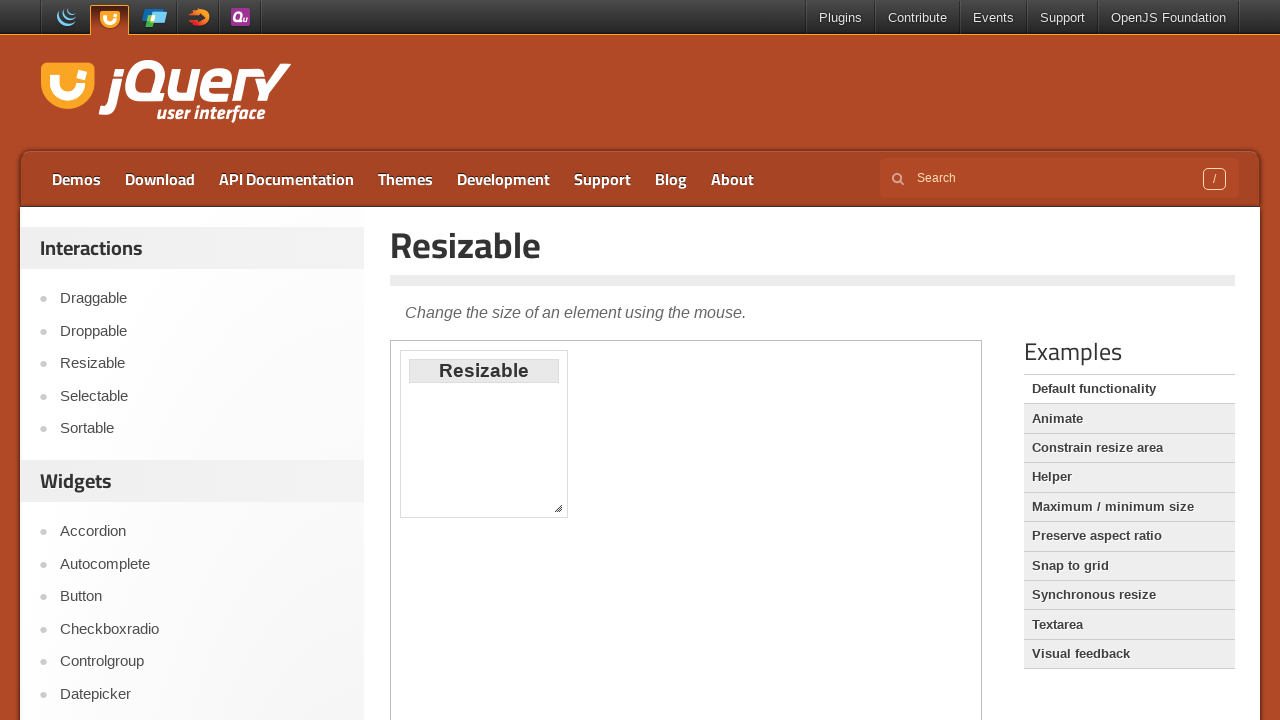

Moved mouse to center of resize handle at (558, 508)
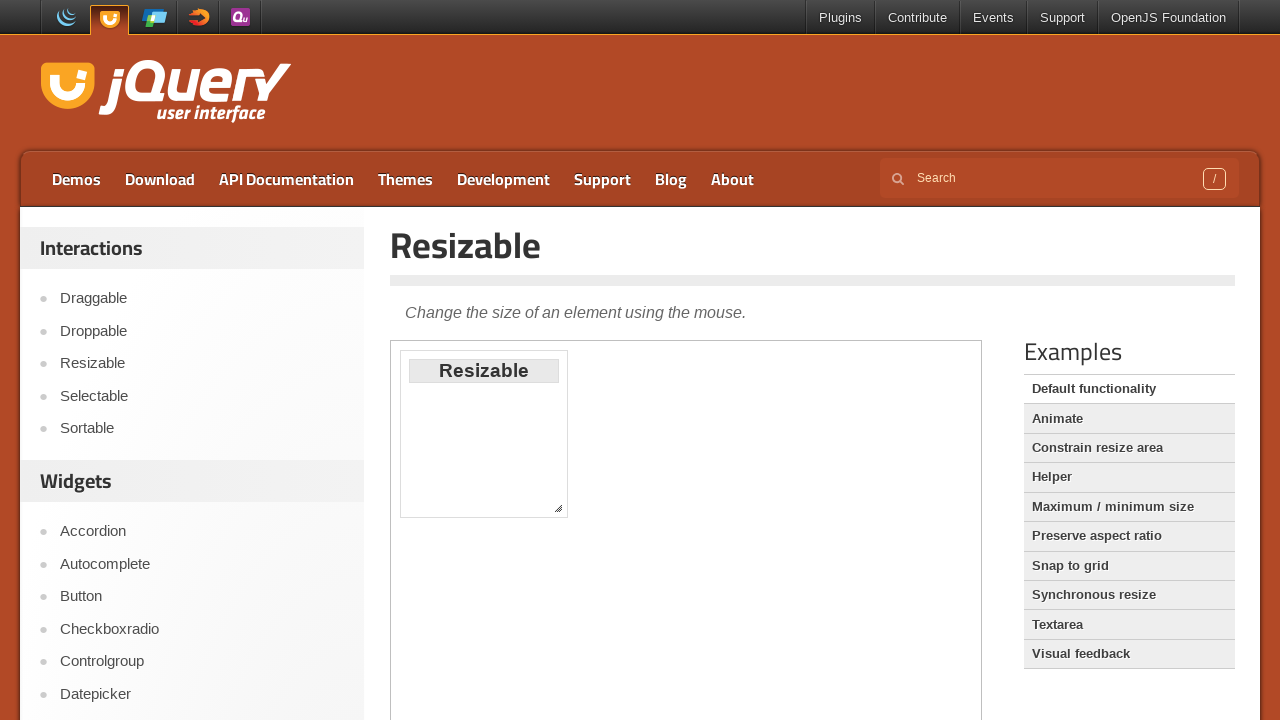

Pressed mouse button down on resize handle at (558, 508)
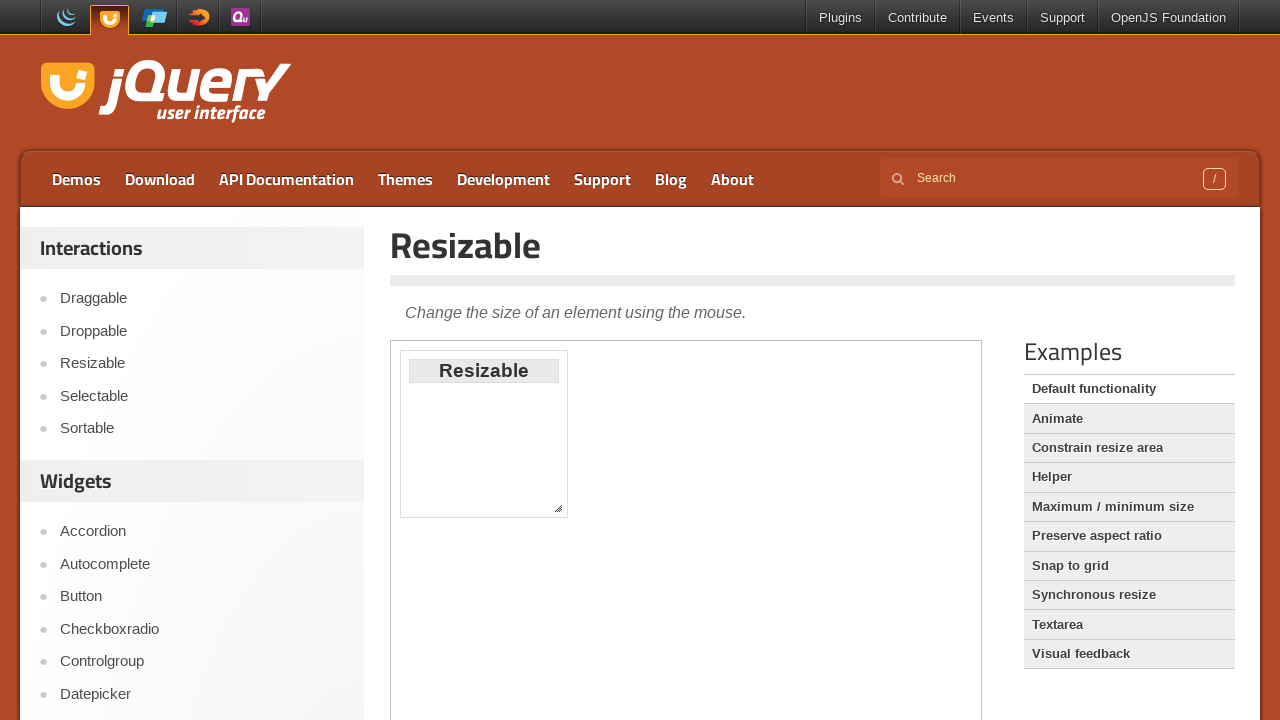

Dragged resize handle to new position (245px right, 220px down) at (795, 720)
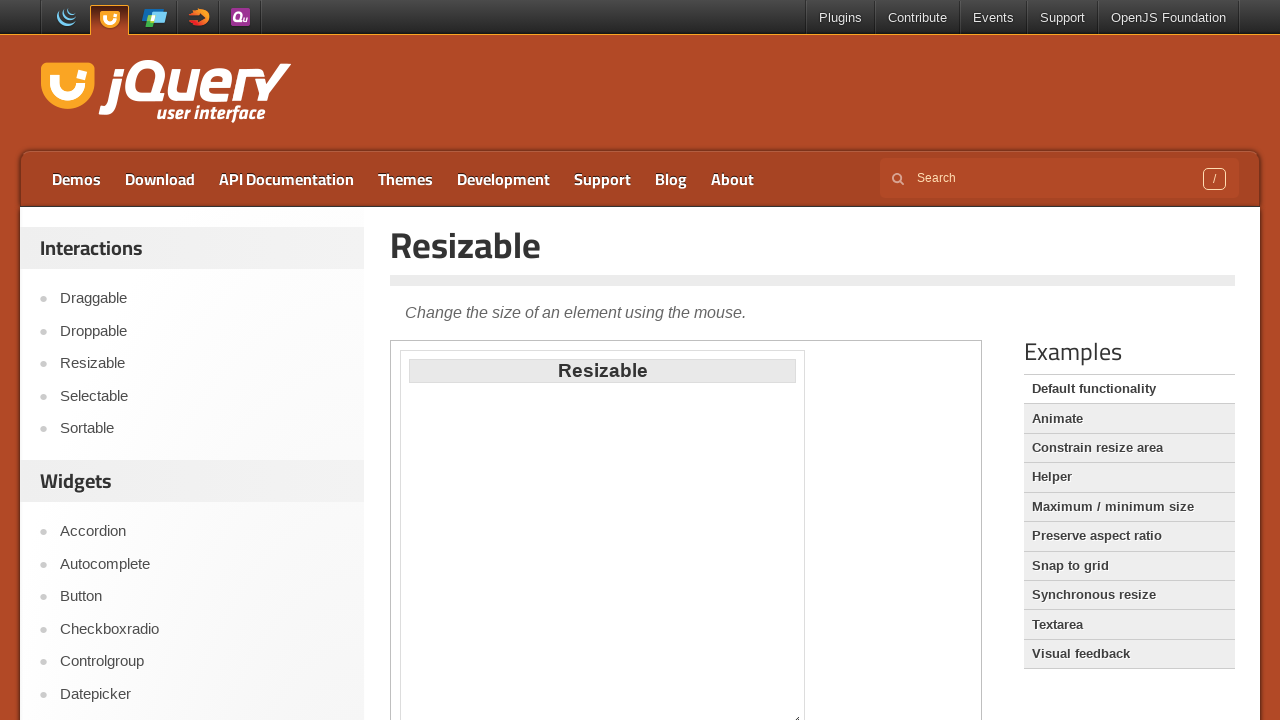

Released mouse button, completing the resize operation at (795, 720)
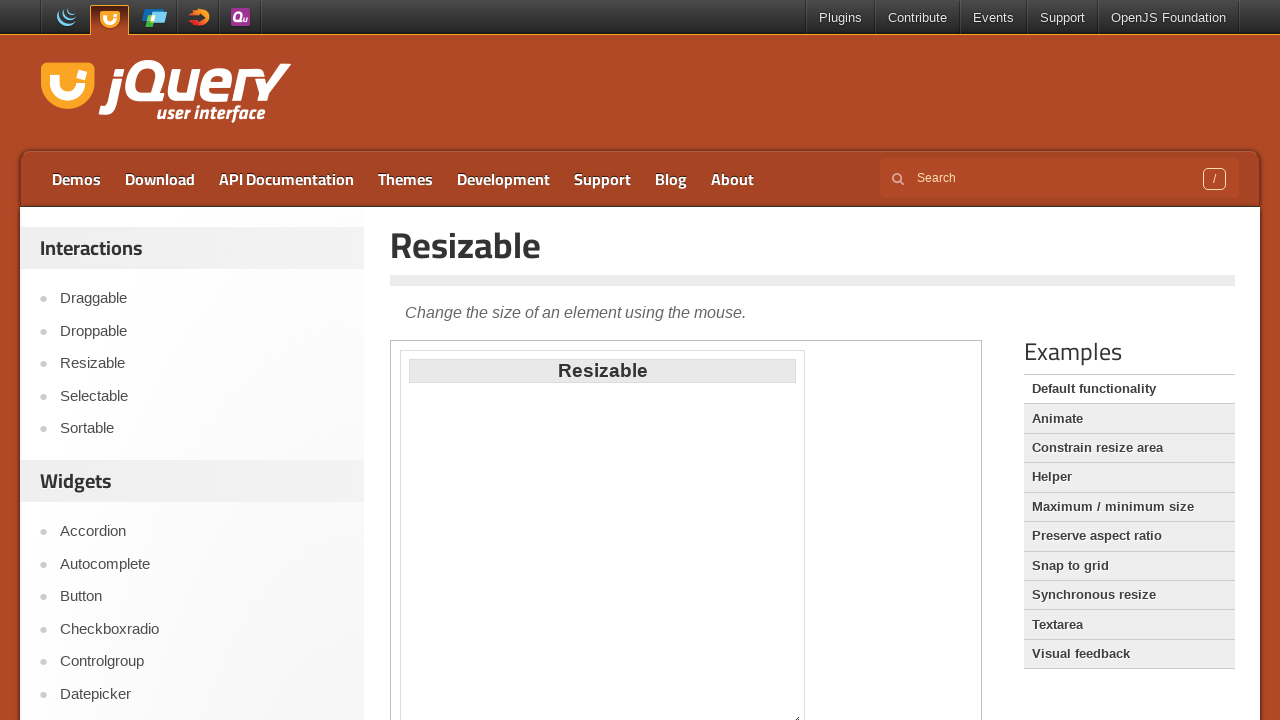

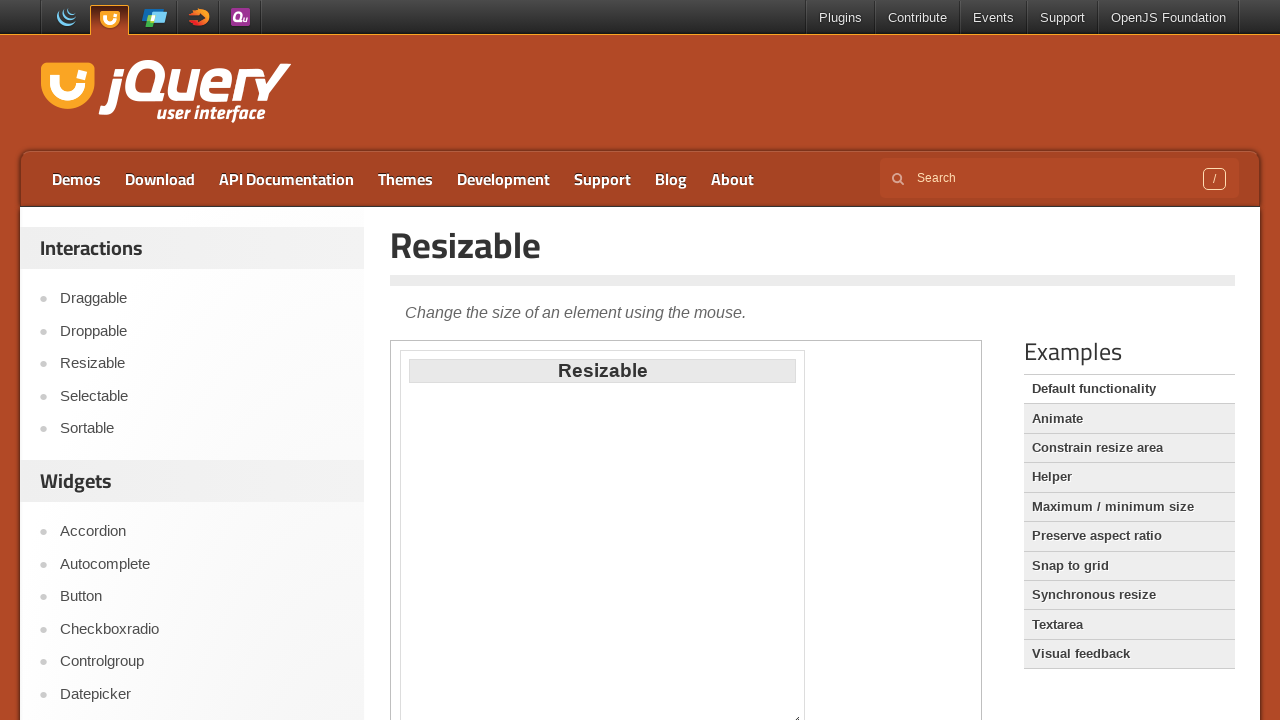